Tests dynamic loading functionality by clicking a start button and verifying that "Hello World!" text appears after content loads dynamically.

Starting URL: http://the-internet.herokuapp.com/dynamic_loading/2

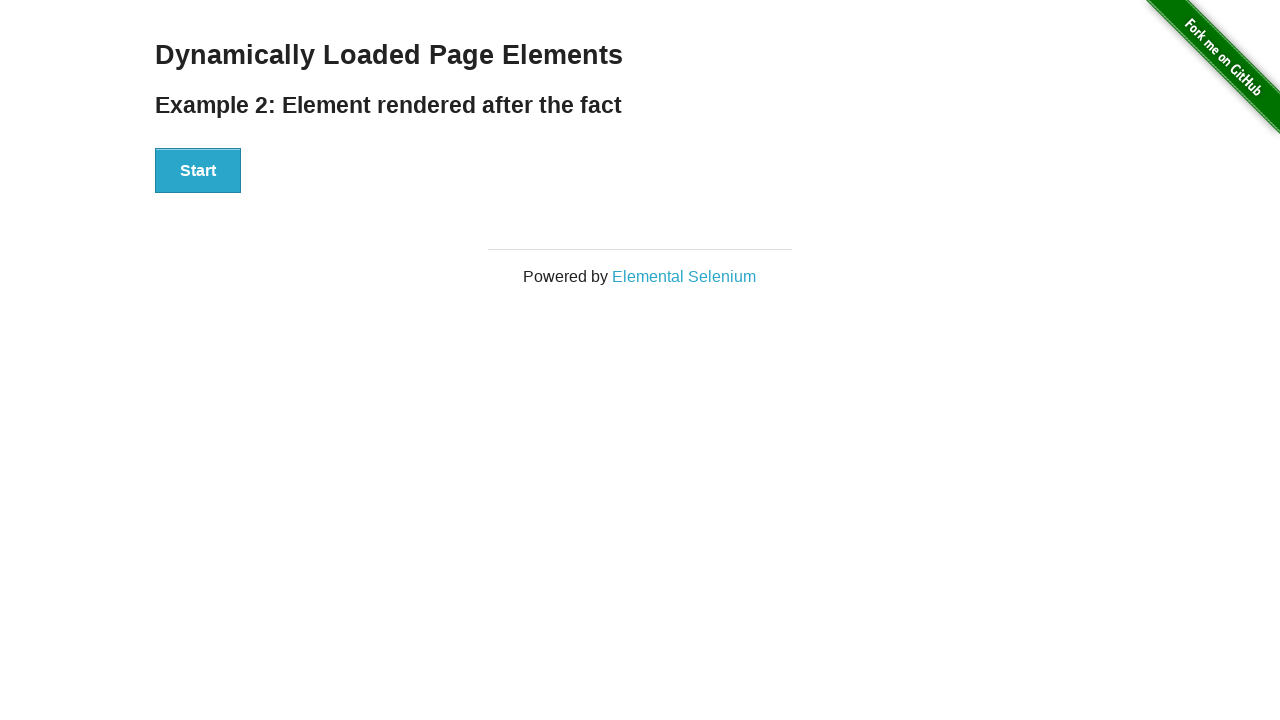

Navigated to dynamic loading test page
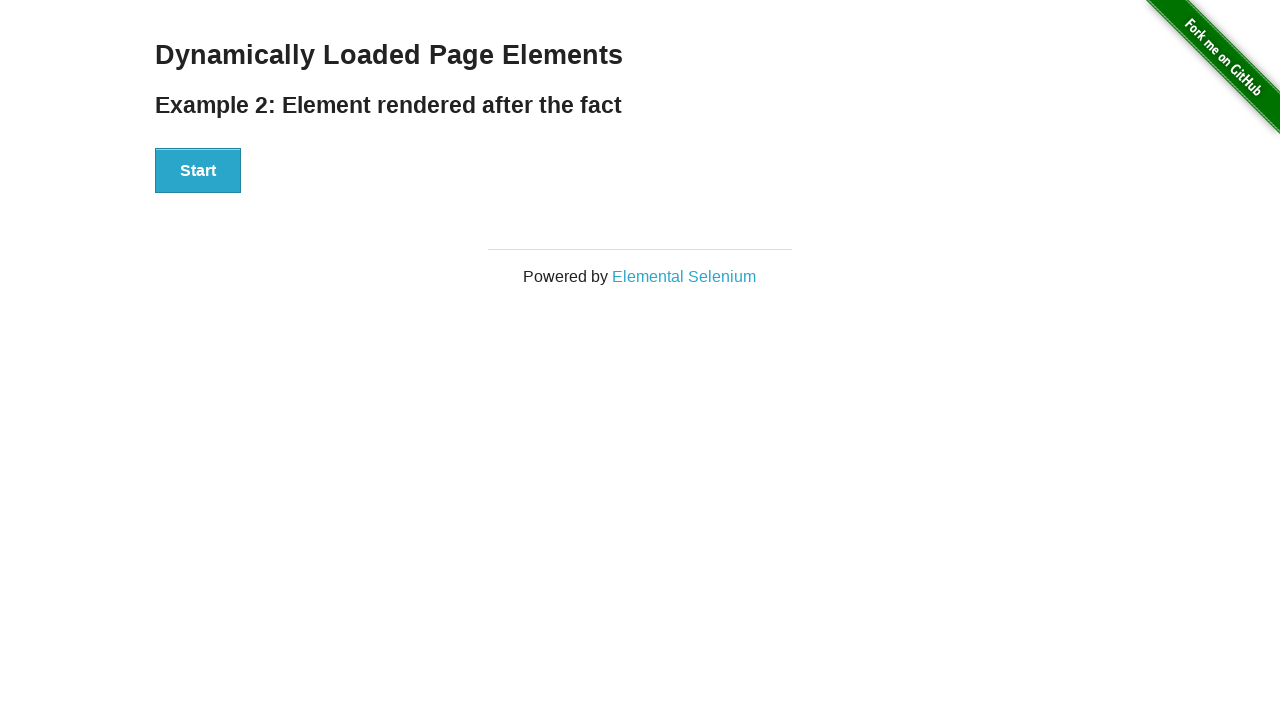

Clicked start button to trigger dynamic loading at (198, 171) on #start button
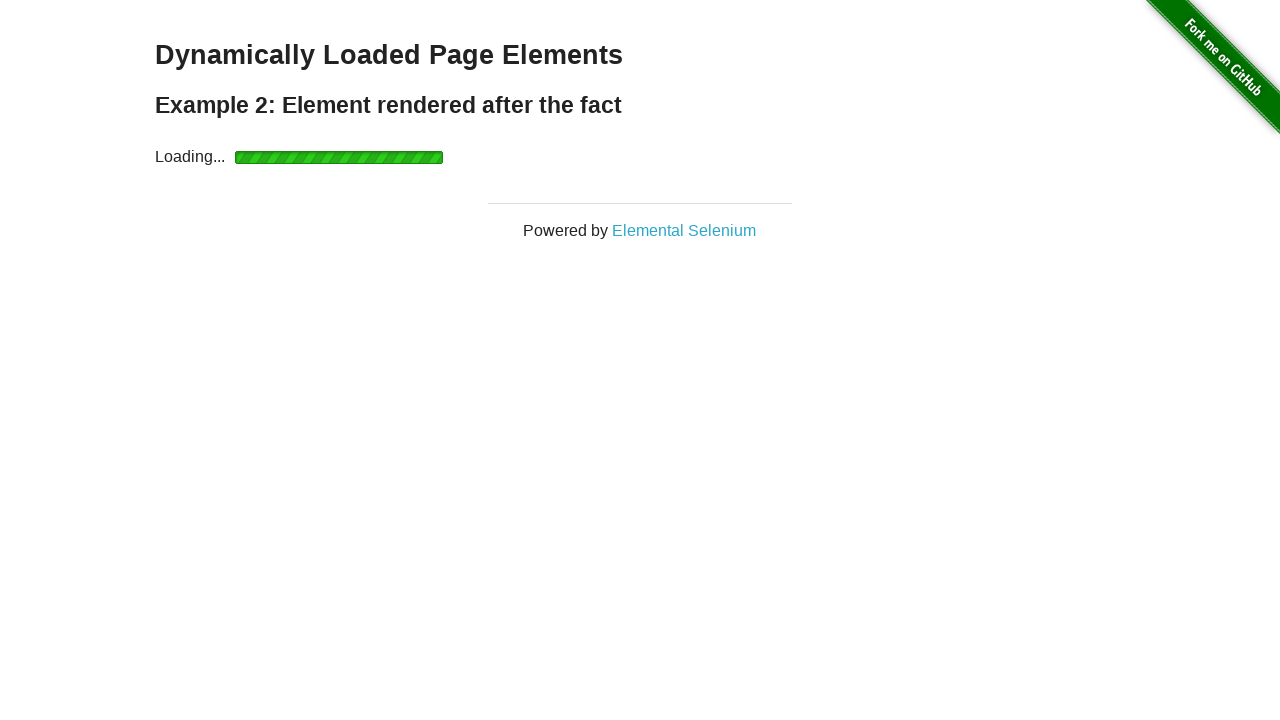

Finish element appeared after dynamic content loaded
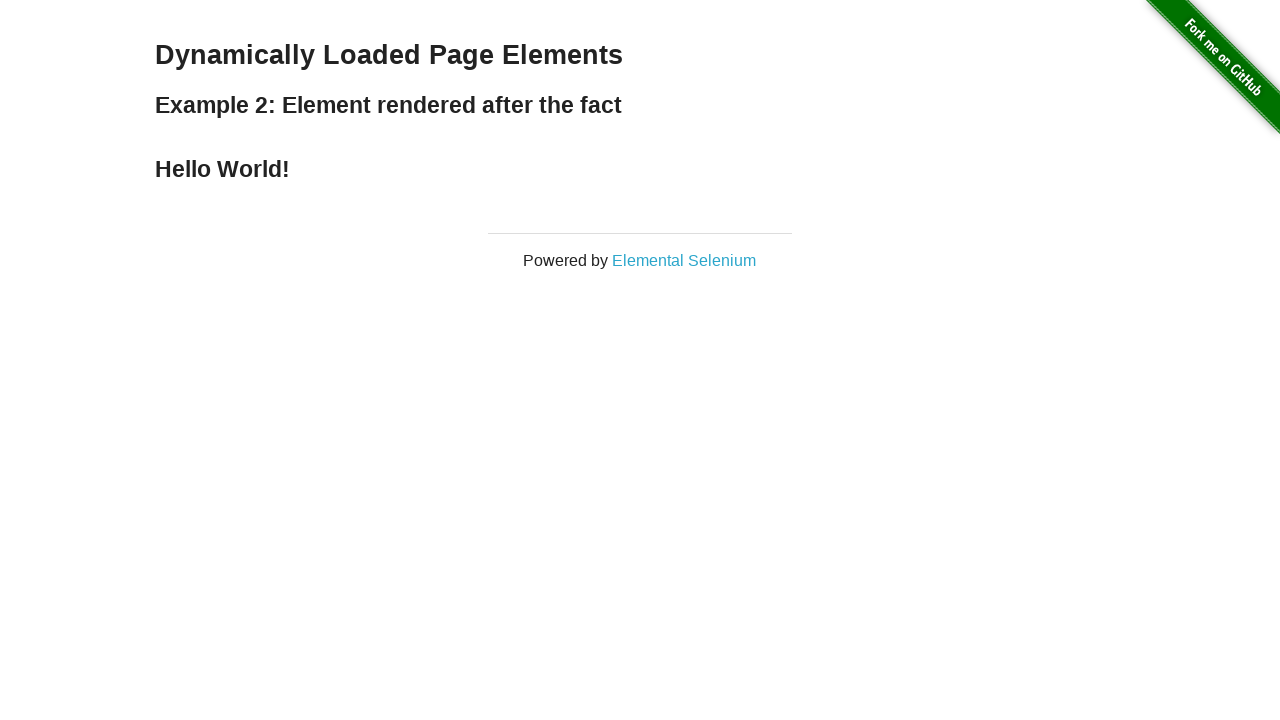

Verified 'Hello World!' text is displayed in finish element
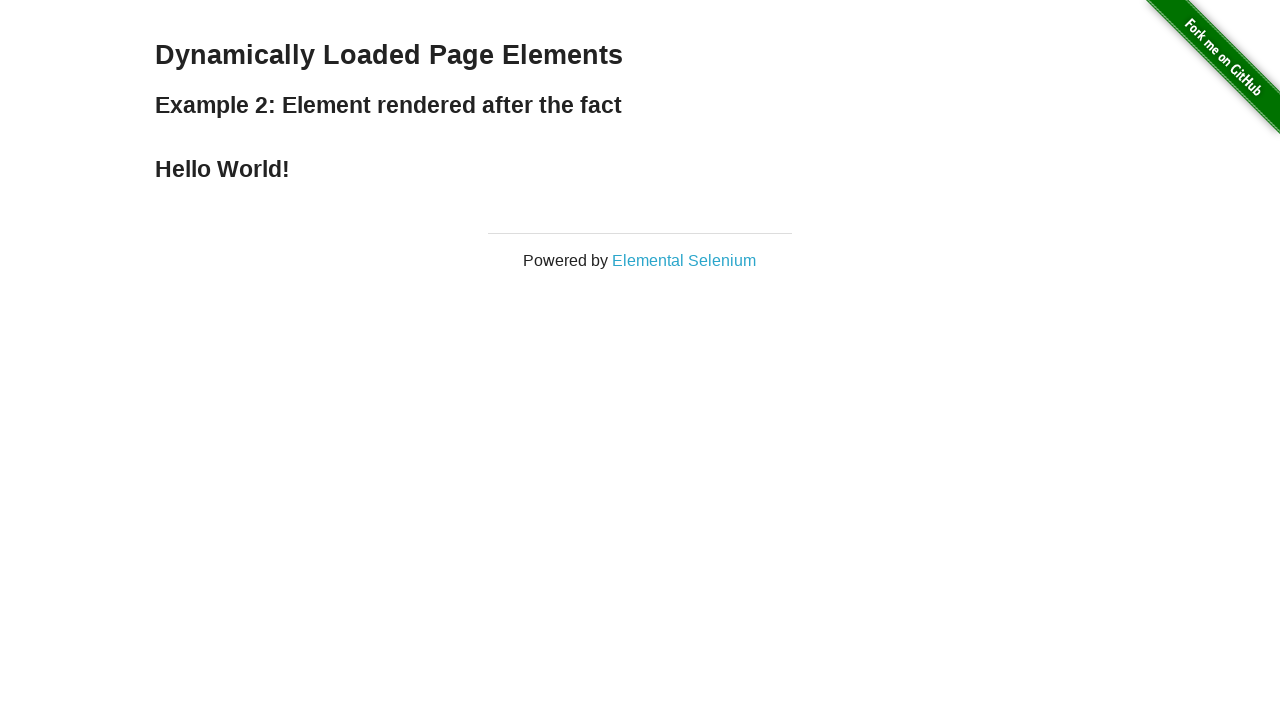

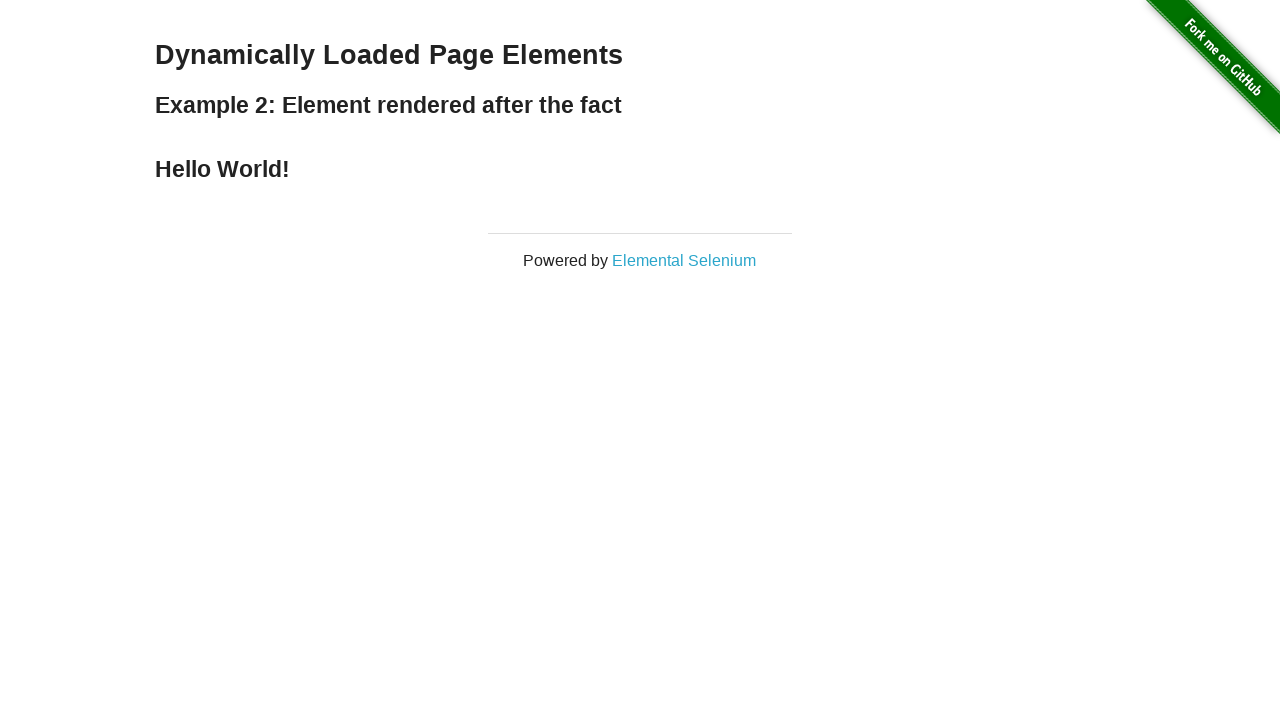